Tests number input field behavior with arrow up/down keys to increment and decrement values

Starting URL: http://the-internet.herokuapp.com/inputs

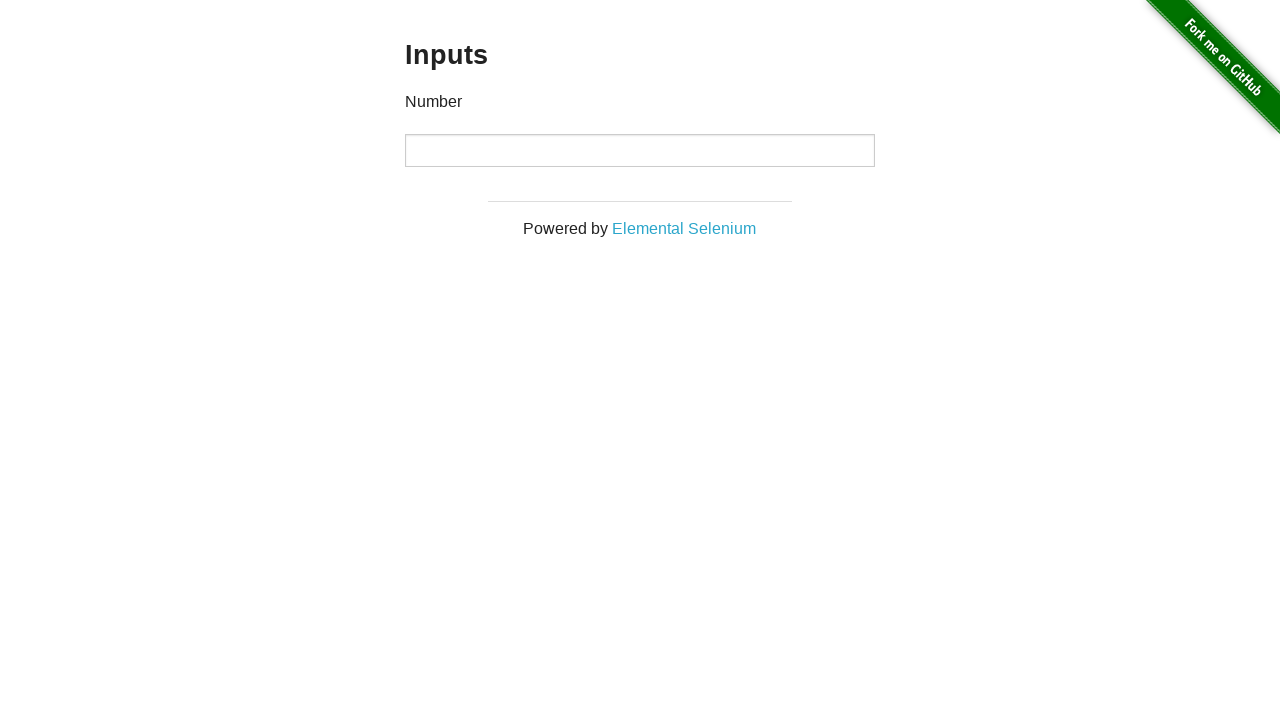

Navigated to number input field test page
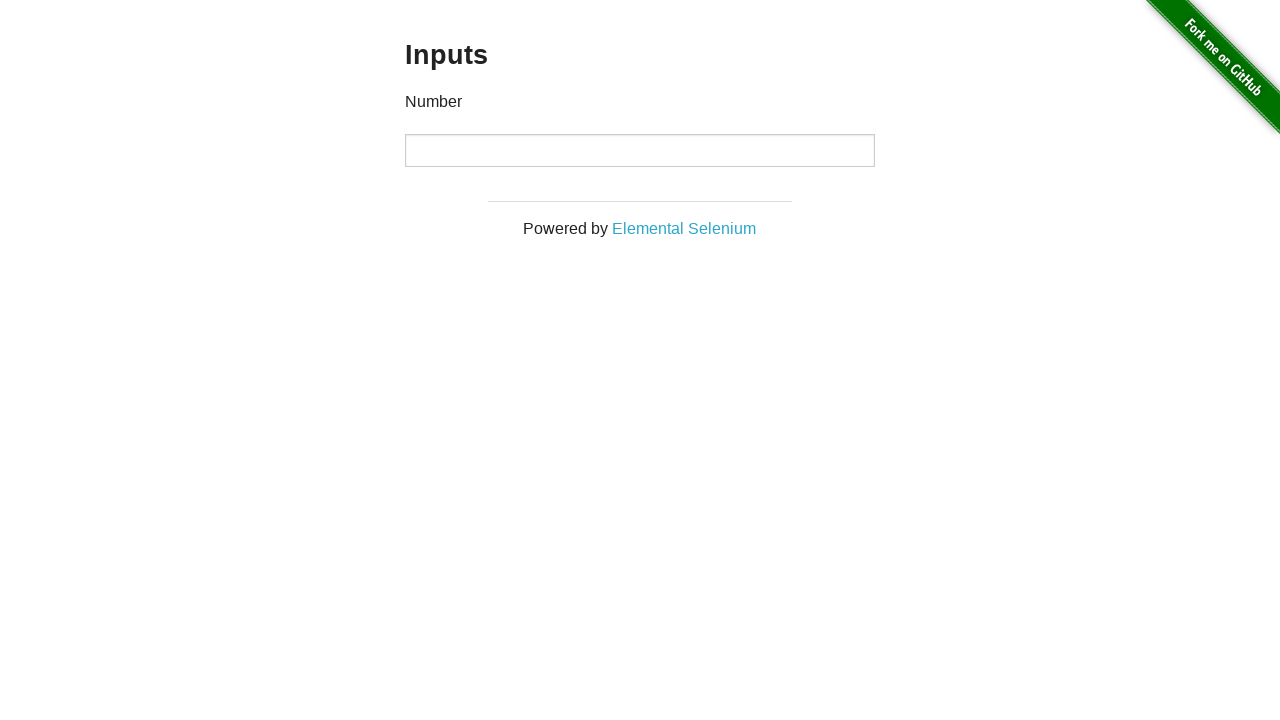

Located the number input field
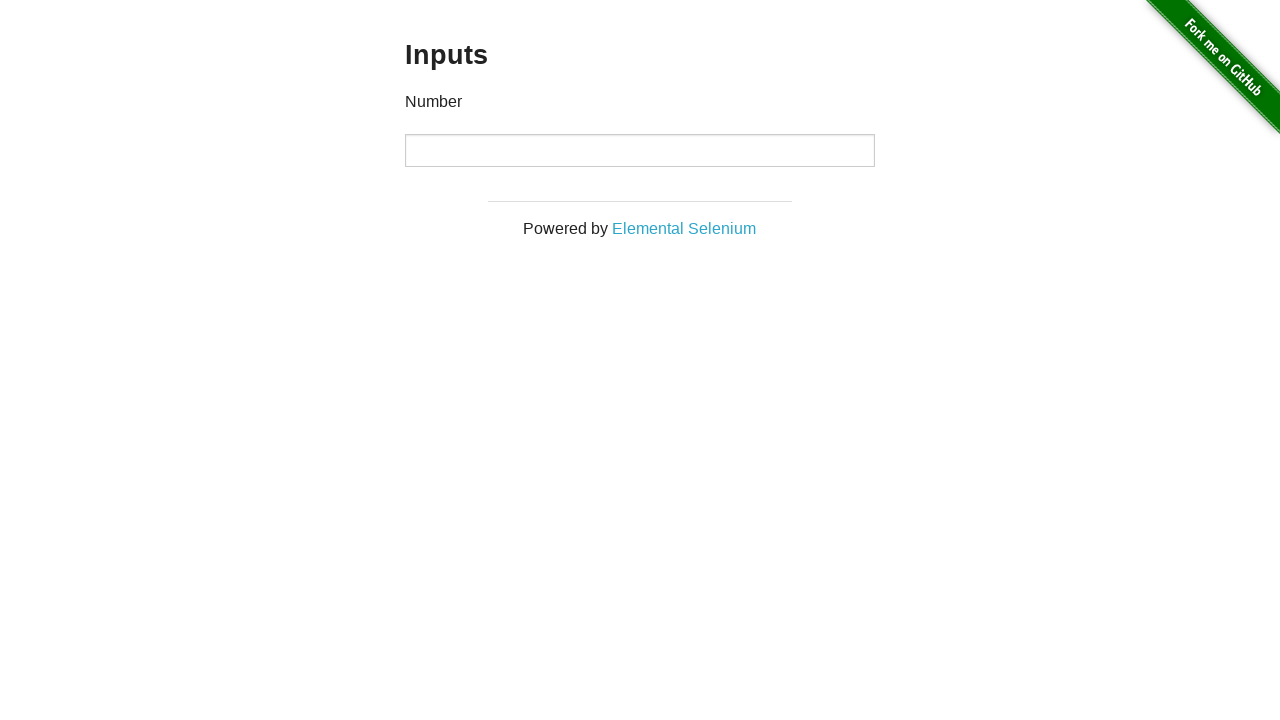

Pressed ArrowUp key once to increment value on input
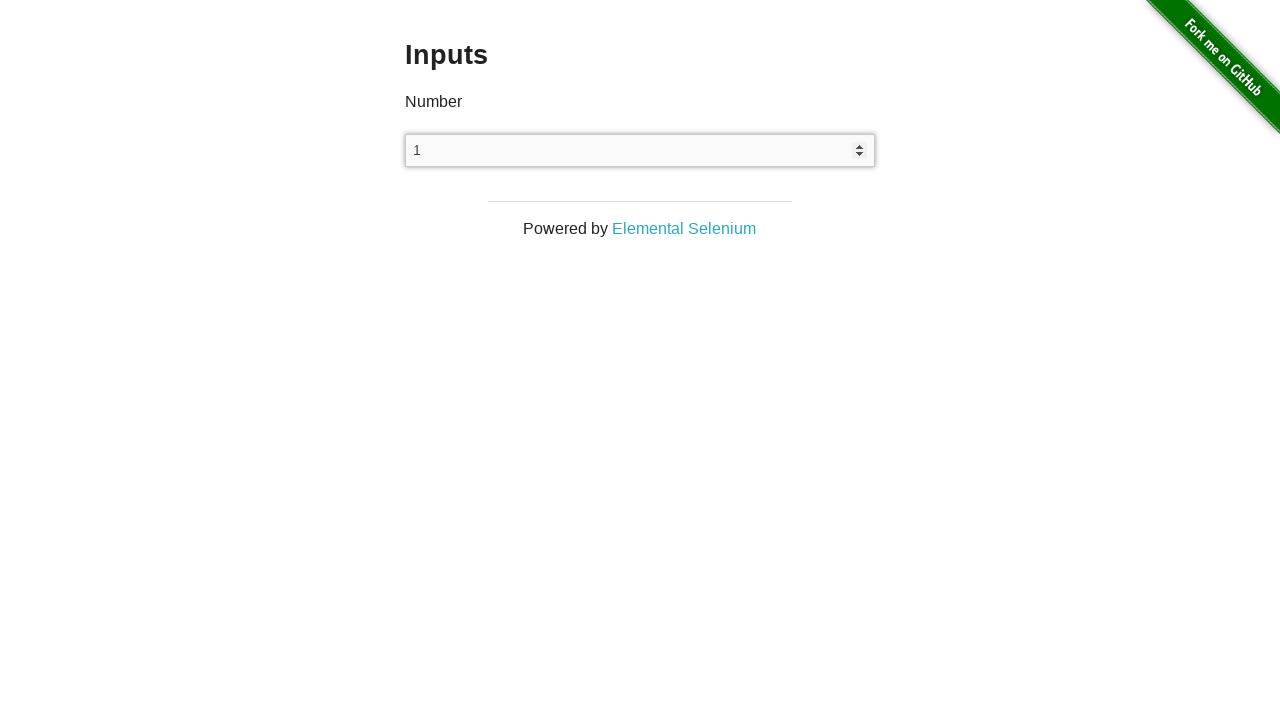

Pressed ArrowUp key a second time to increment value on input
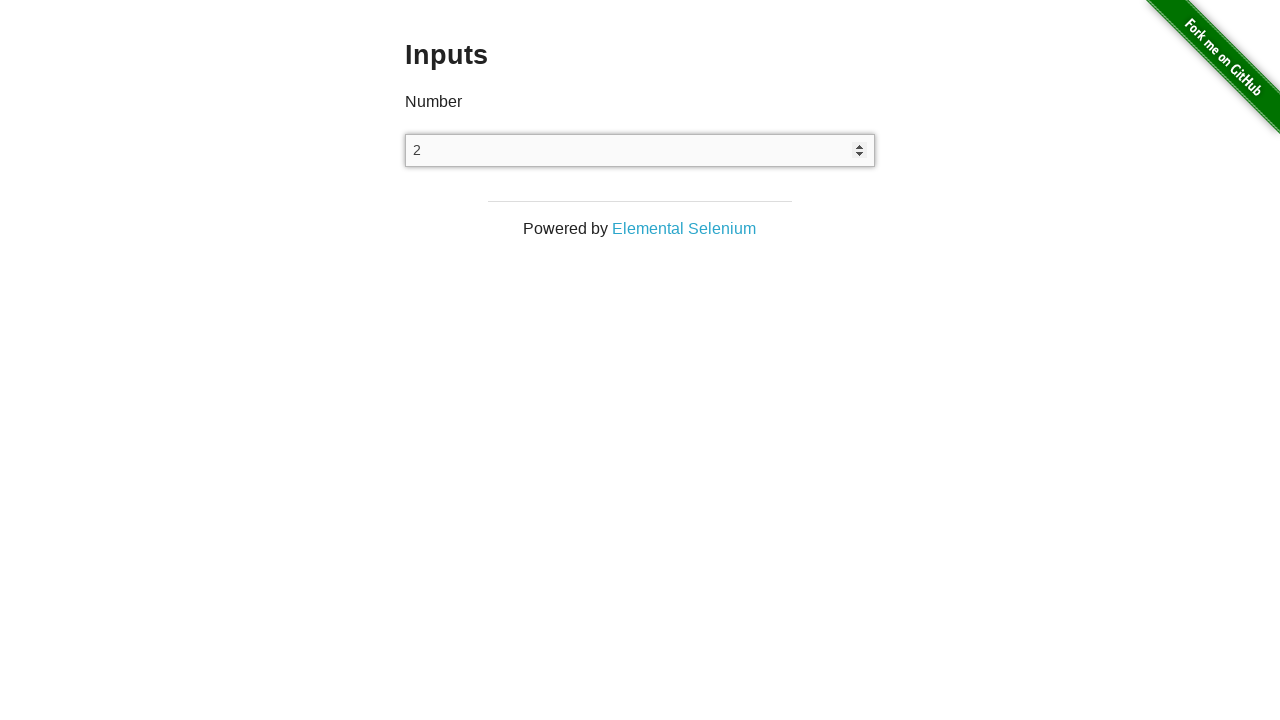

Asserted that input value equals 2 after two ArrowUp presses
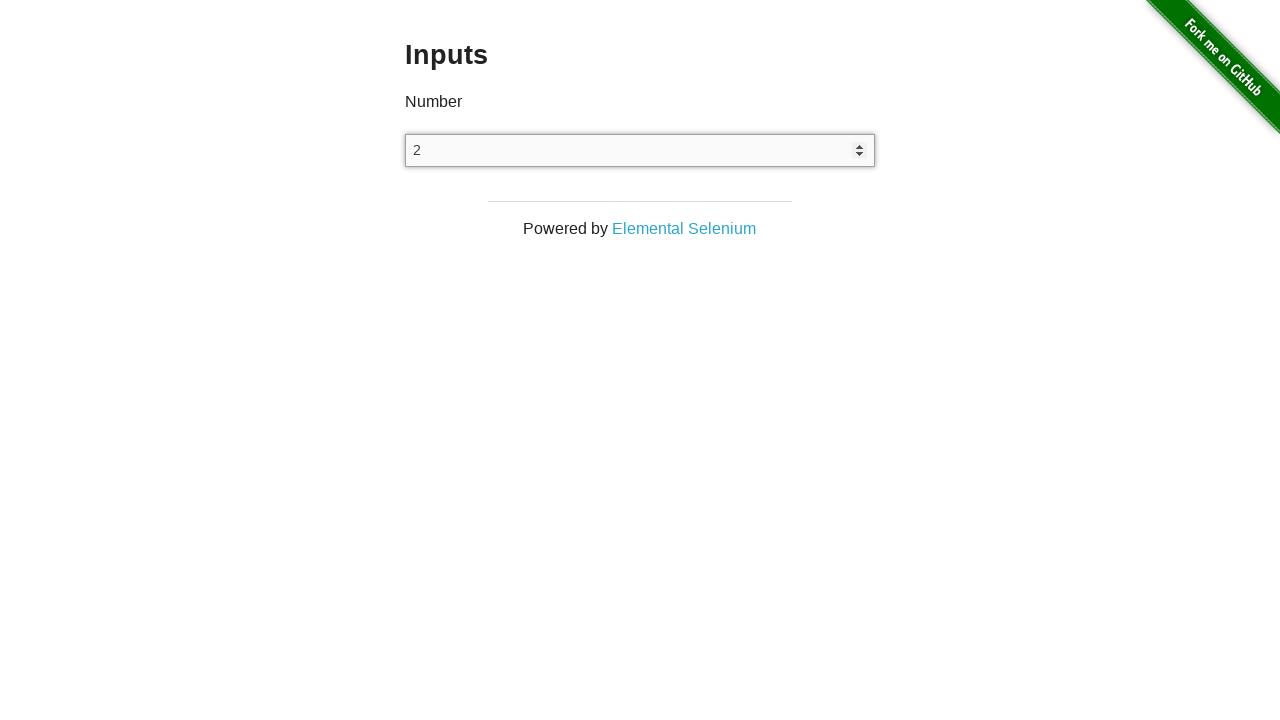

Pressed ArrowDown key once to decrement value on input
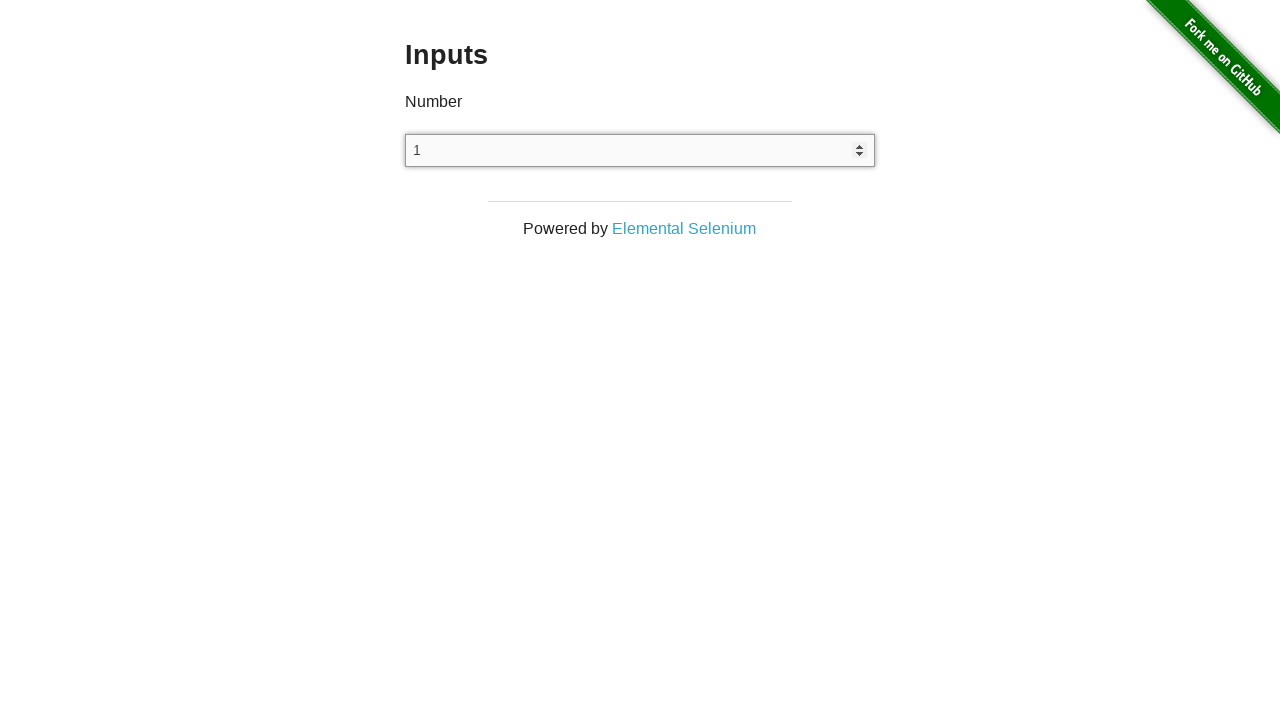

Pressed ArrowDown key a second time to decrement value on input
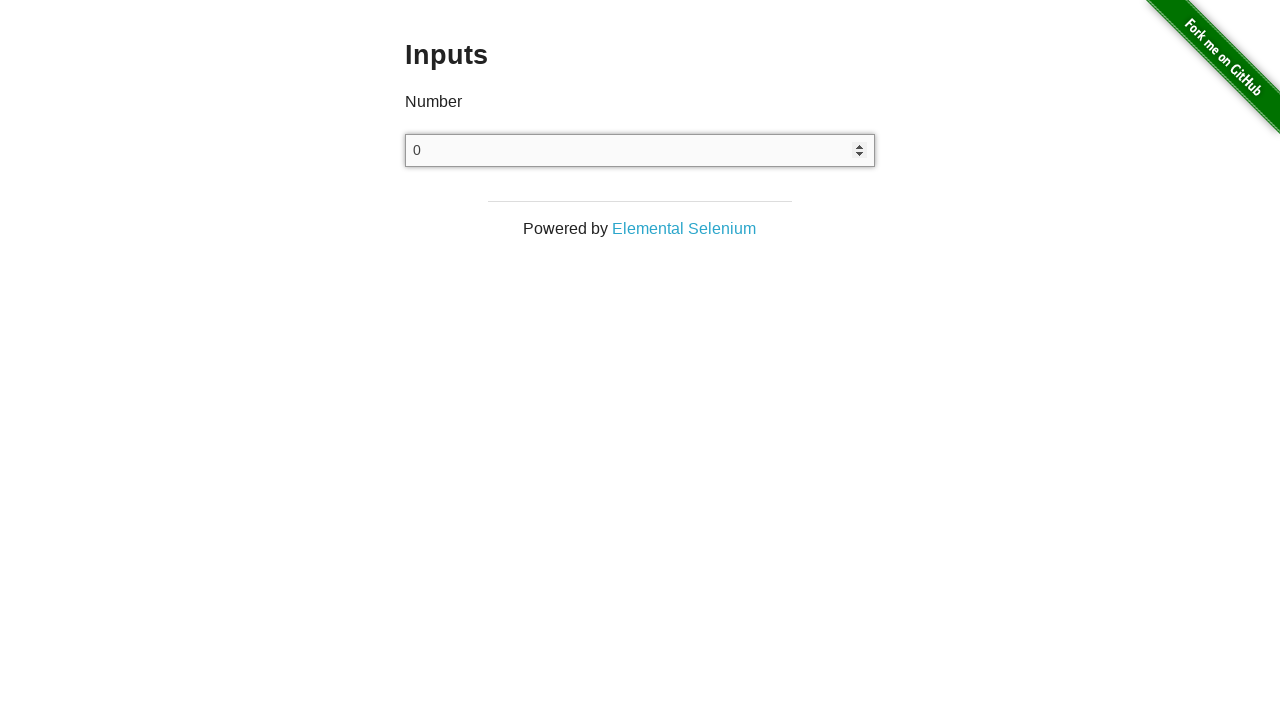

Pressed ArrowDown key a third time to decrement value on input
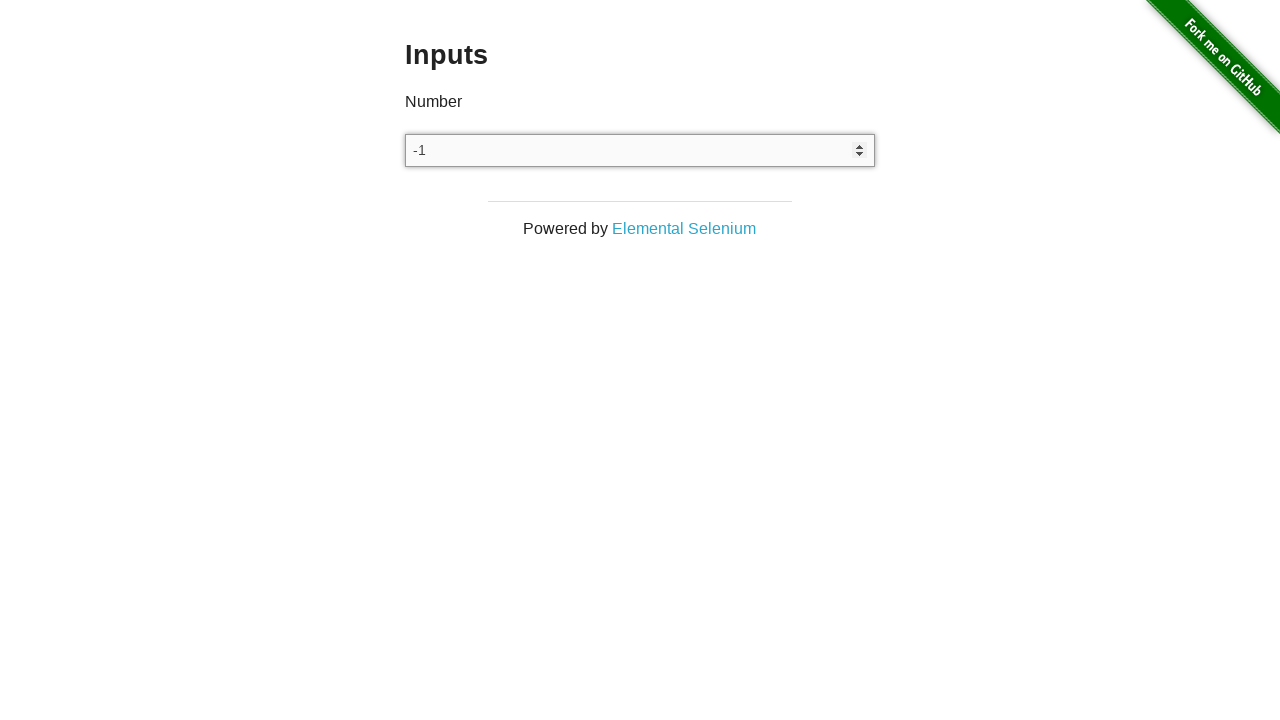

Asserted that input value equals -1 after three ArrowDown presses
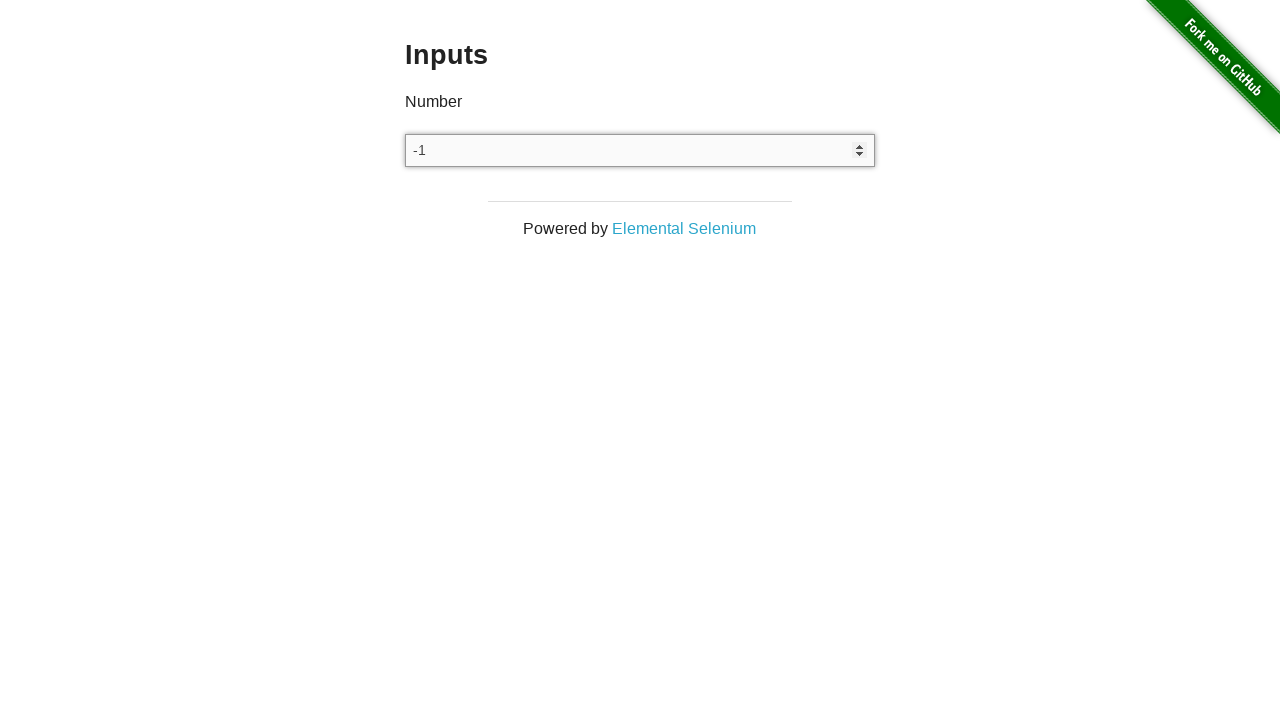

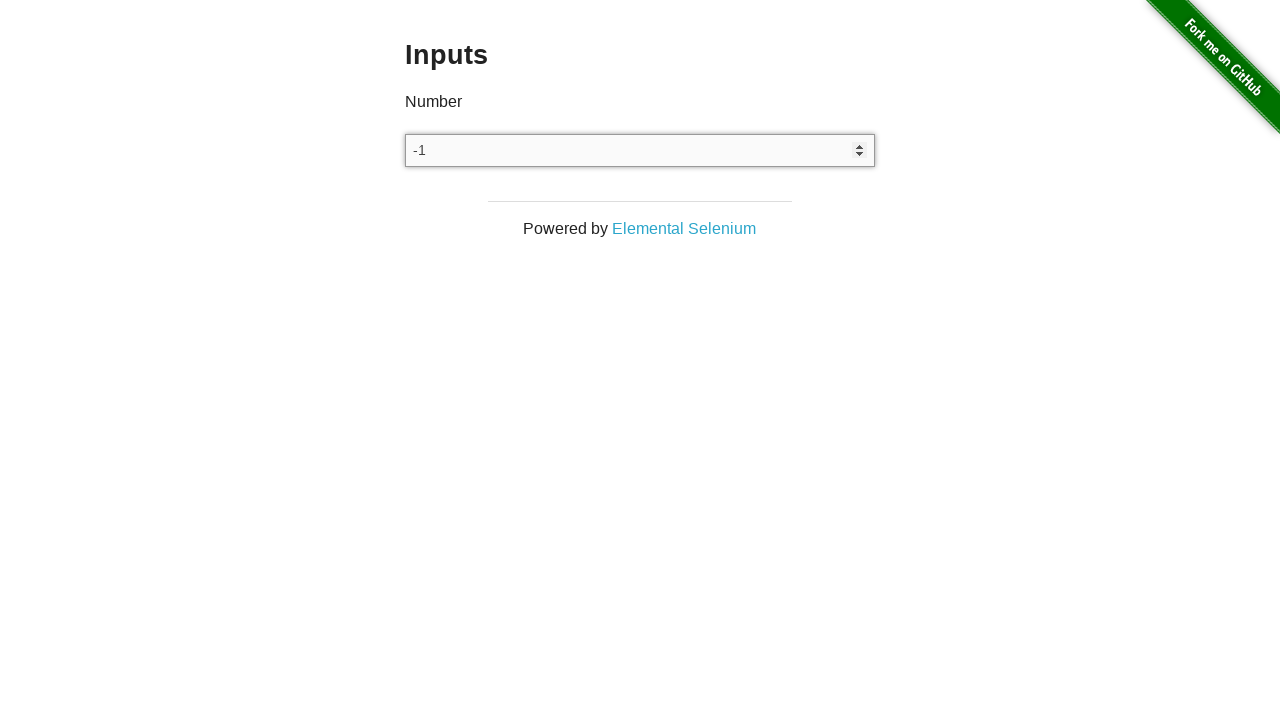